Tests JavaScript alert handling by clicking a button that triggers an alert, accepting the alert, and verifying the result message is displayed correctly.

Starting URL: https://the-internet.herokuapp.com/javascript_alerts

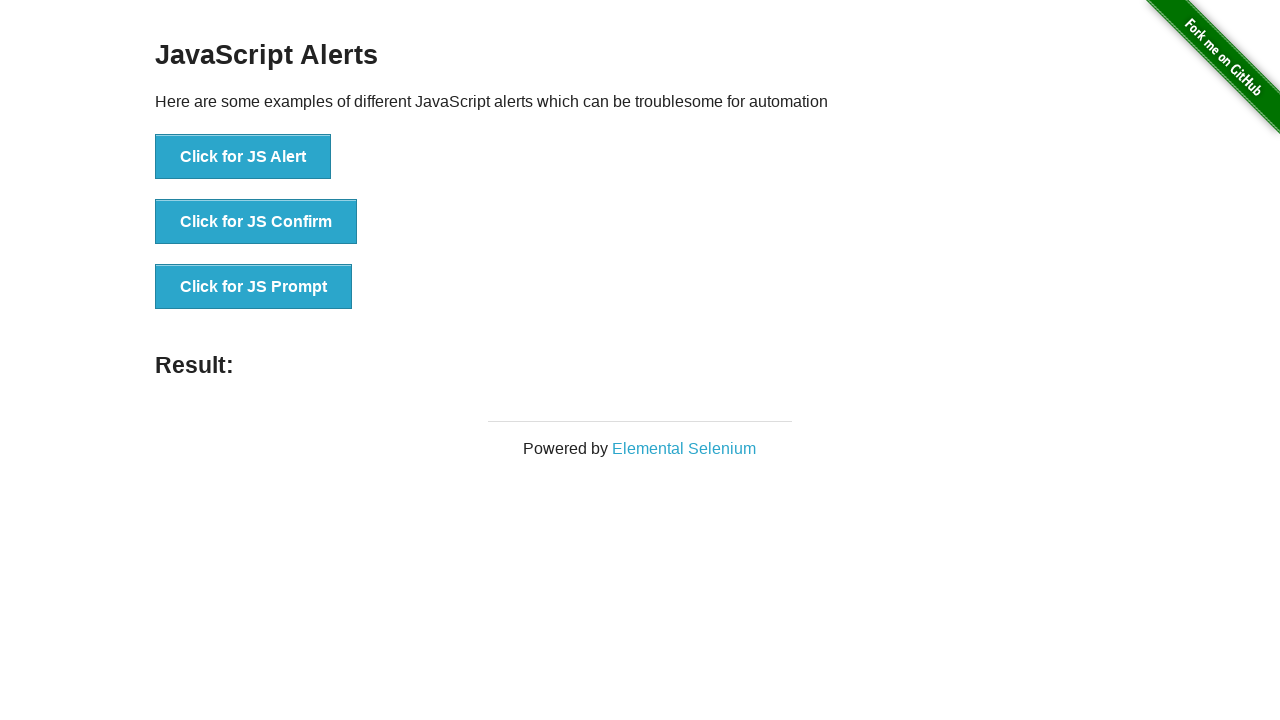

Clicked the JavaScript alert button at (243, 157) on xpath=//button[@onclick='jsAlert()']
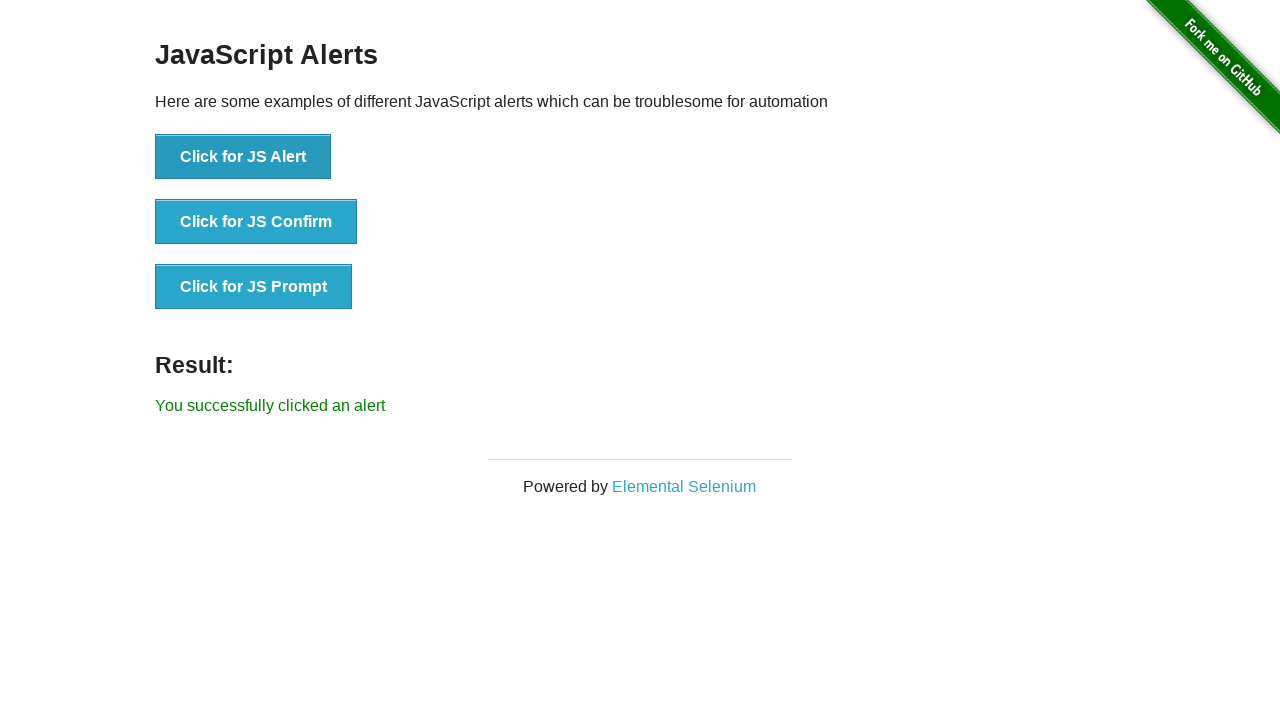

Set up dialog handler to accept alerts
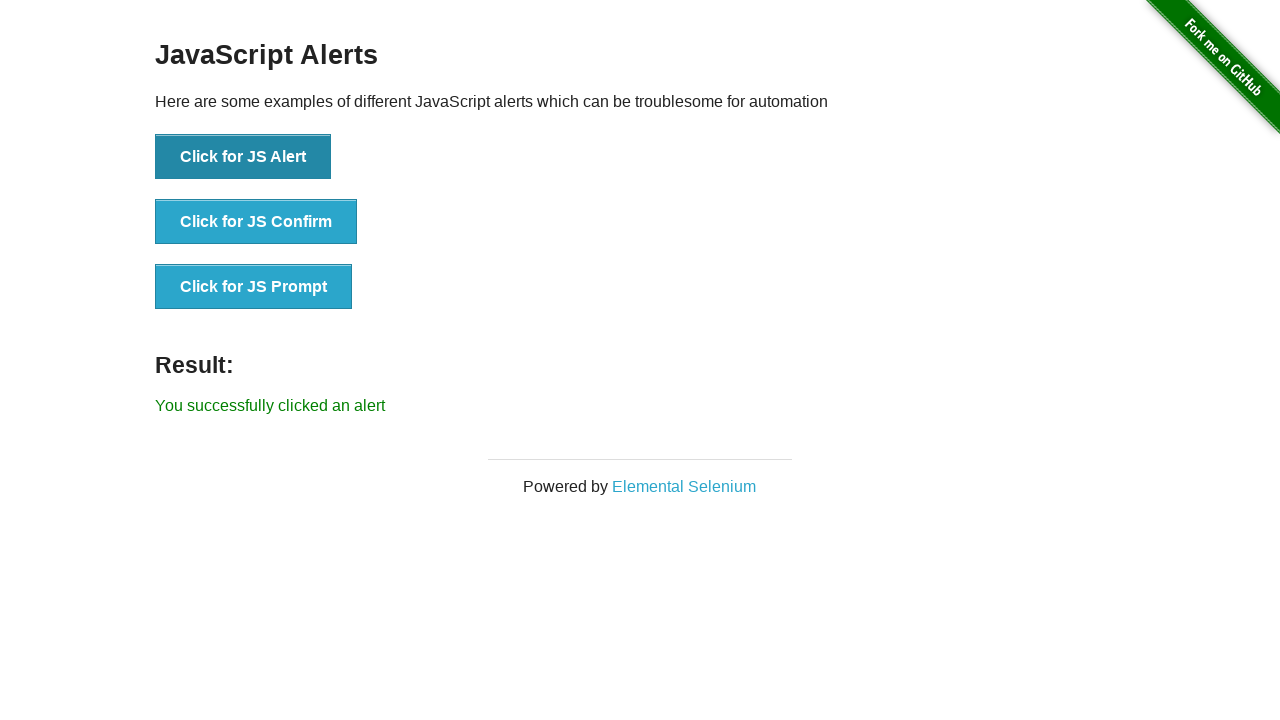

Clicked the alert button again to trigger alert with handler active at (243, 157) on xpath=//button[@onclick='jsAlert()']
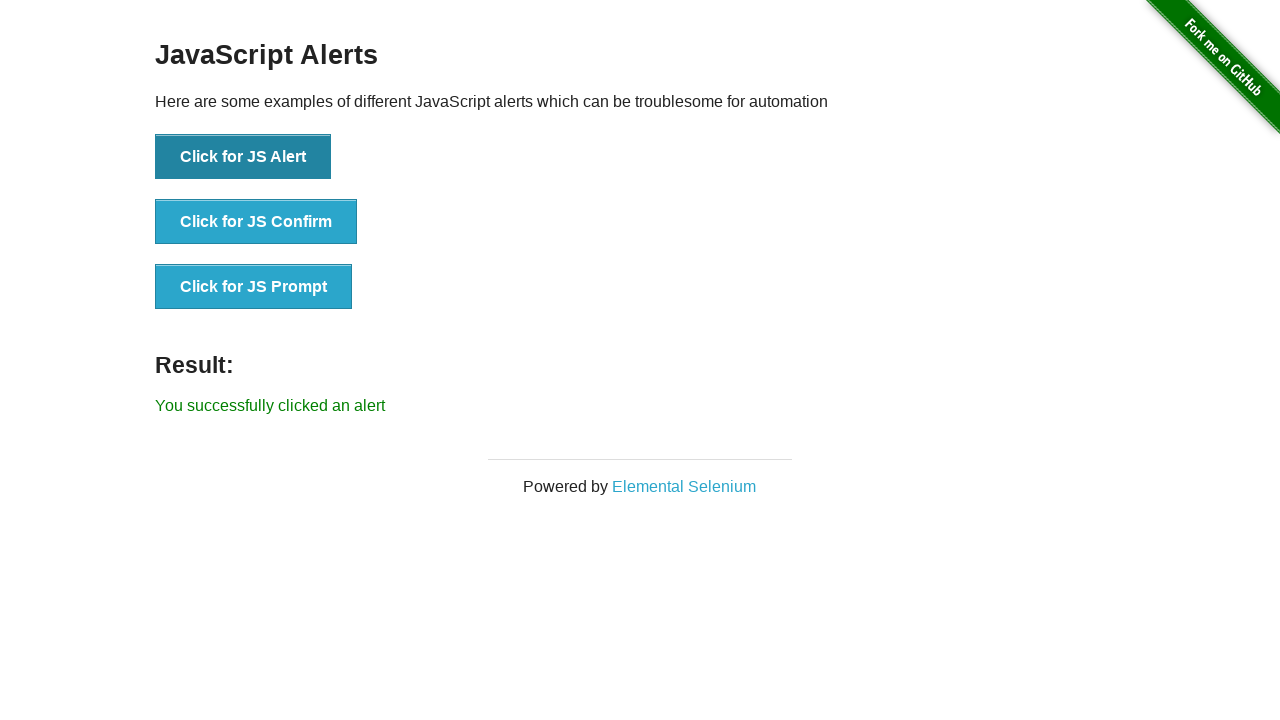

Waited for result message to appear
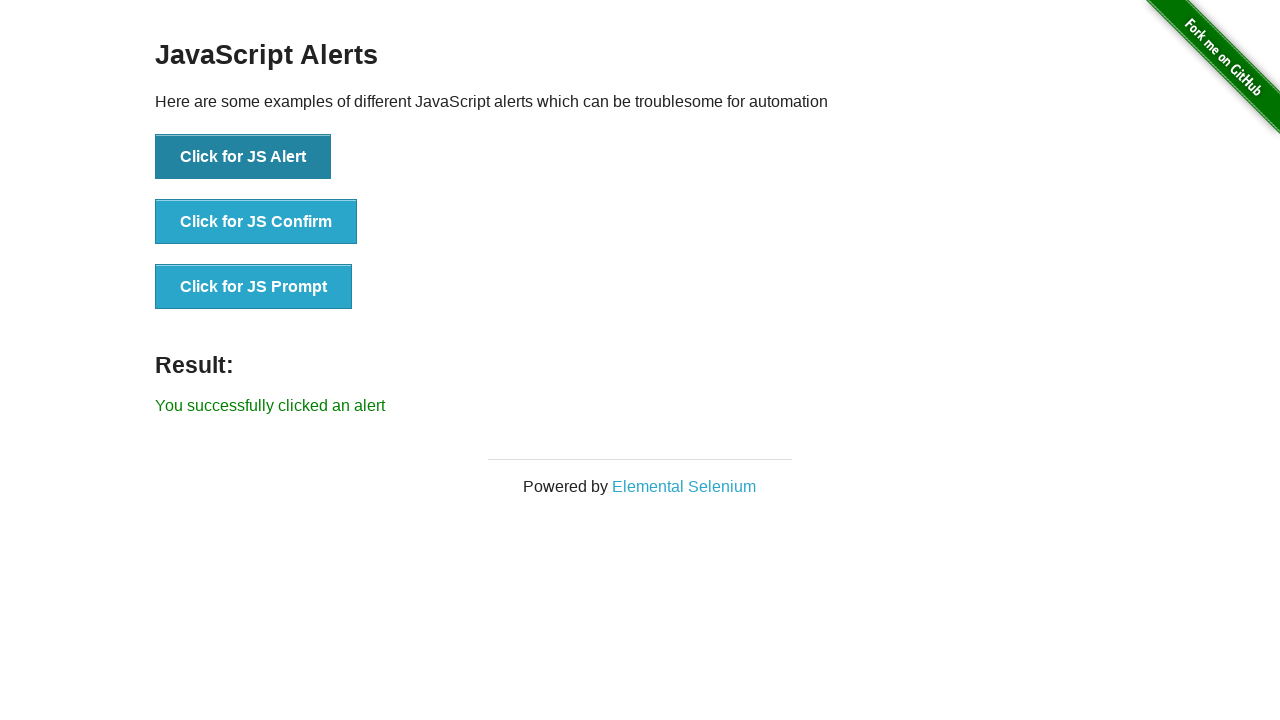

Retrieved result text: You successfully clicked an alert
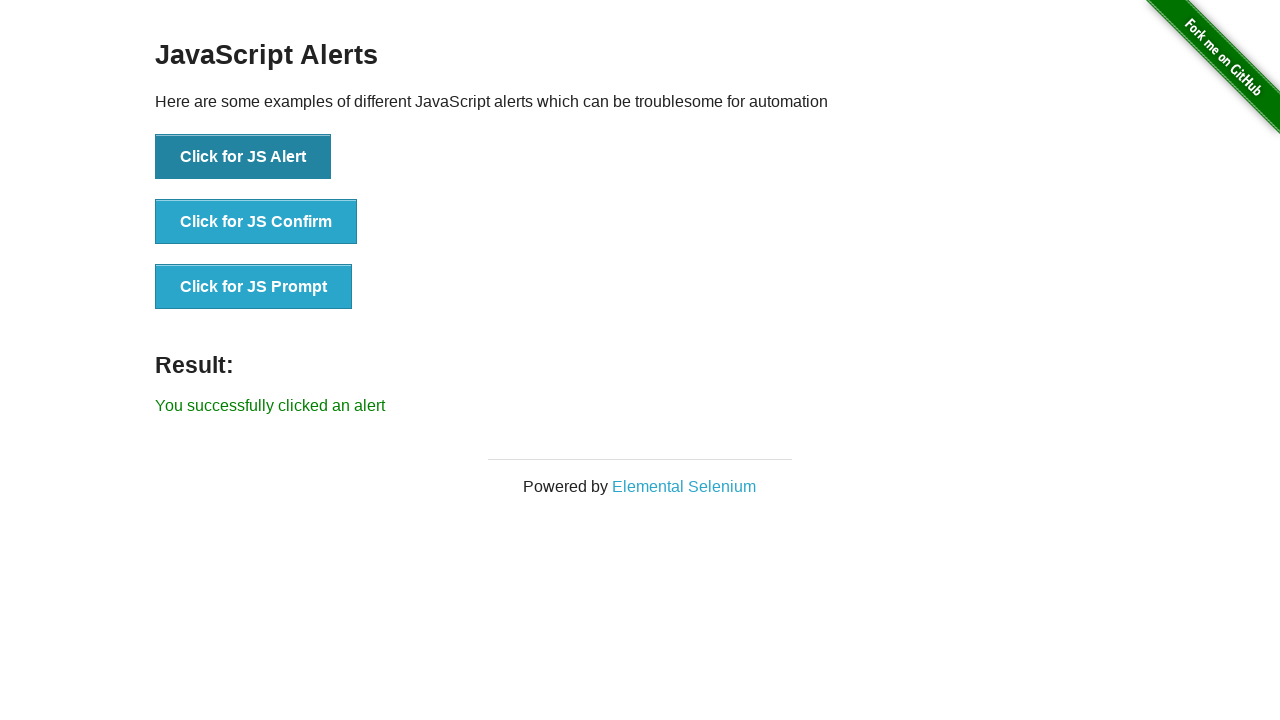

Verified result text matches expected success message
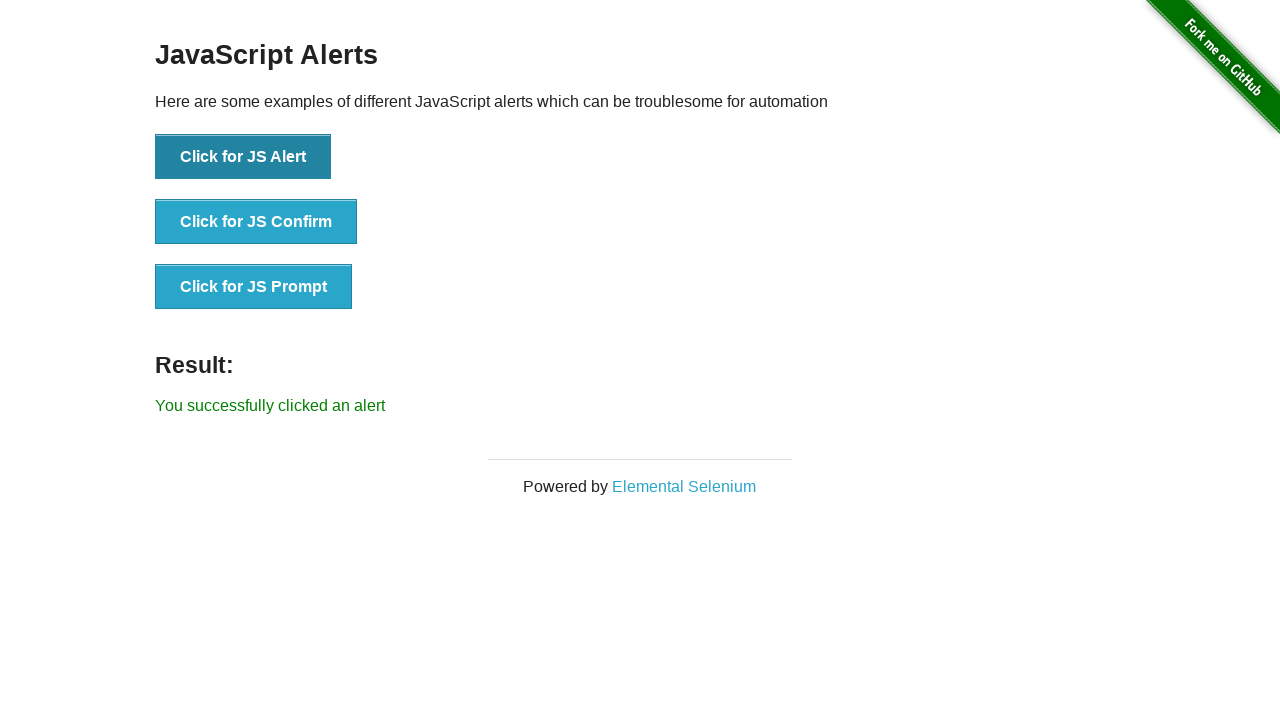

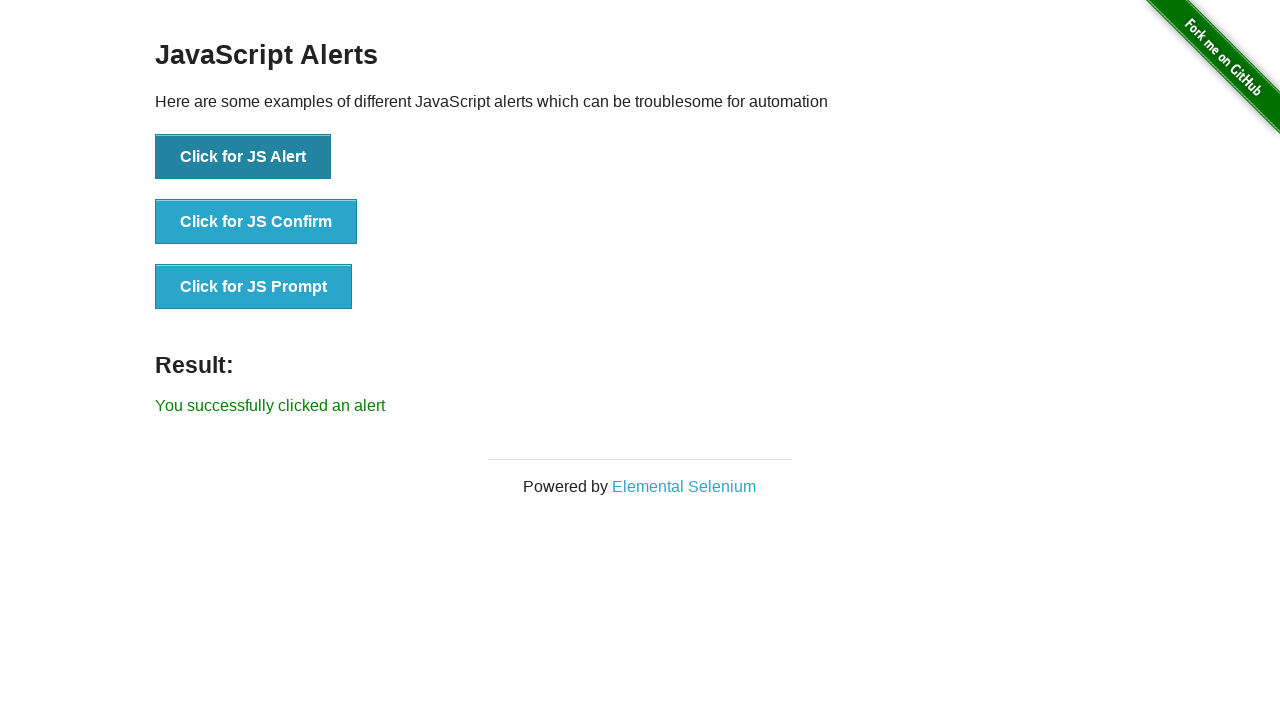